Tests that browser back button navigation works correctly with filters

Starting URL: https://demo.playwright.dev/todomvc

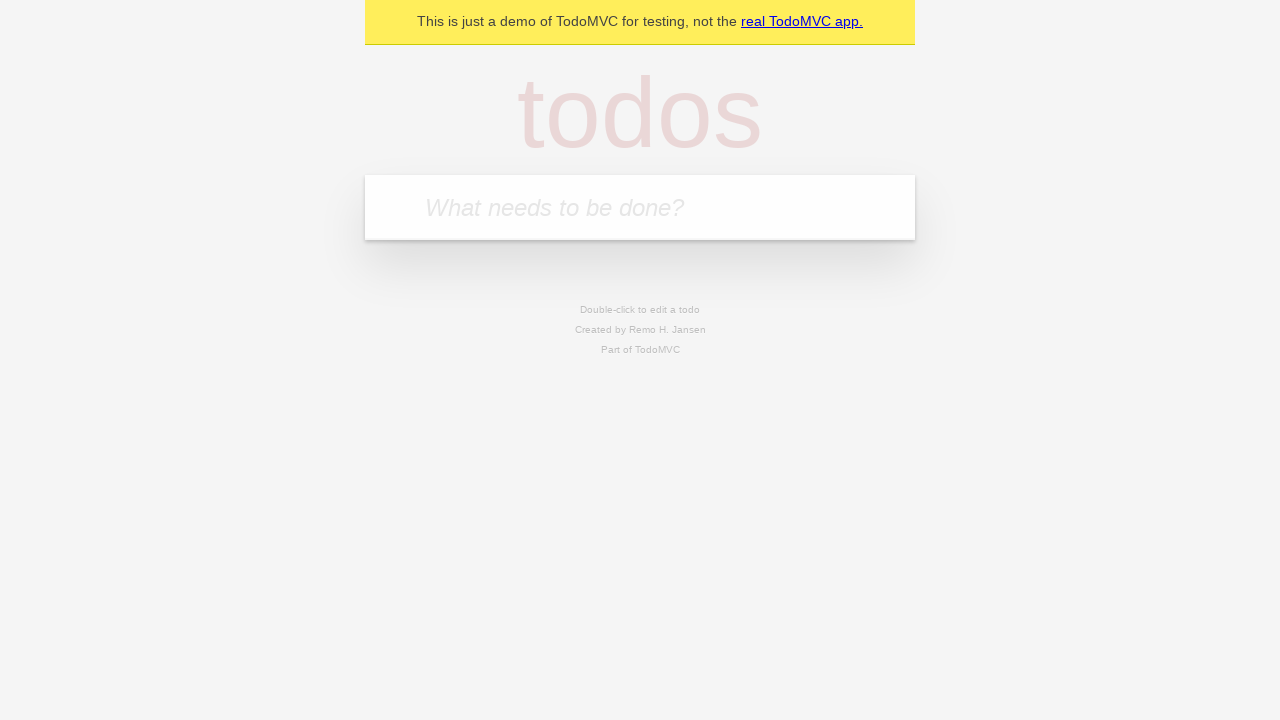

Filled todo input with 'buy some cheese' on internal:attr=[placeholder="What needs to be done?"i]
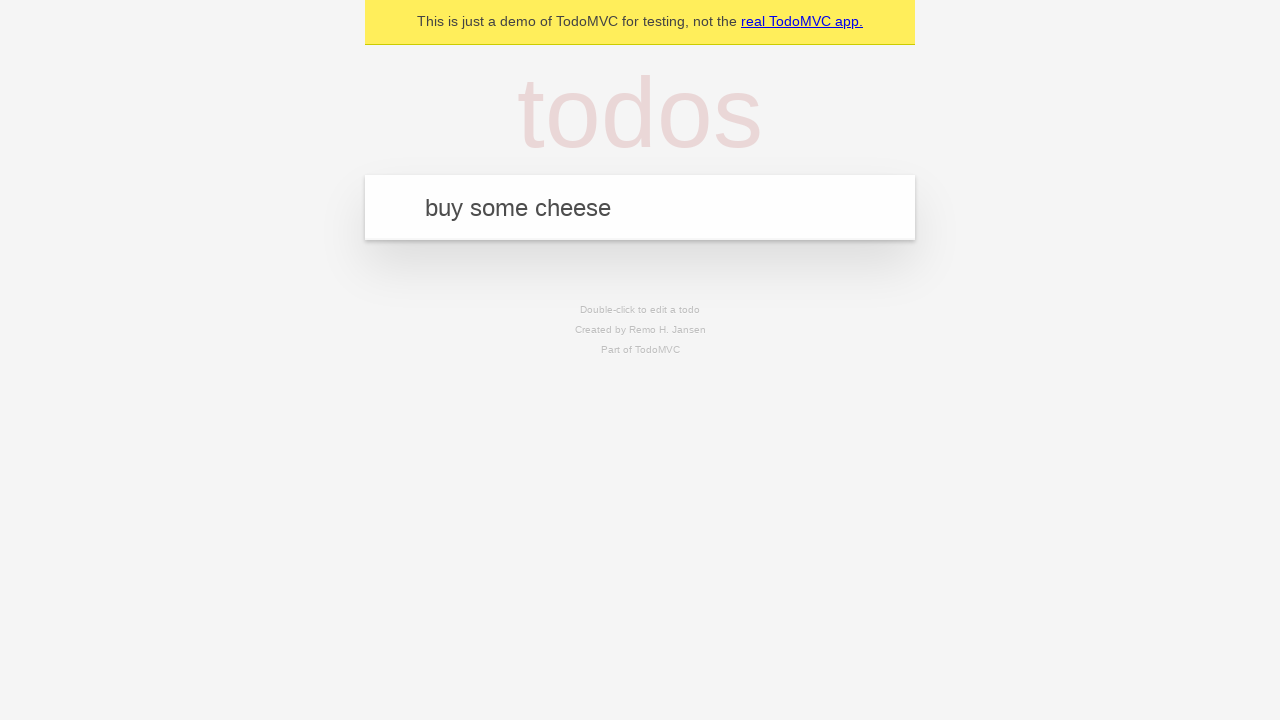

Pressed Enter to create todo 'buy some cheese' on internal:attr=[placeholder="What needs to be done?"i]
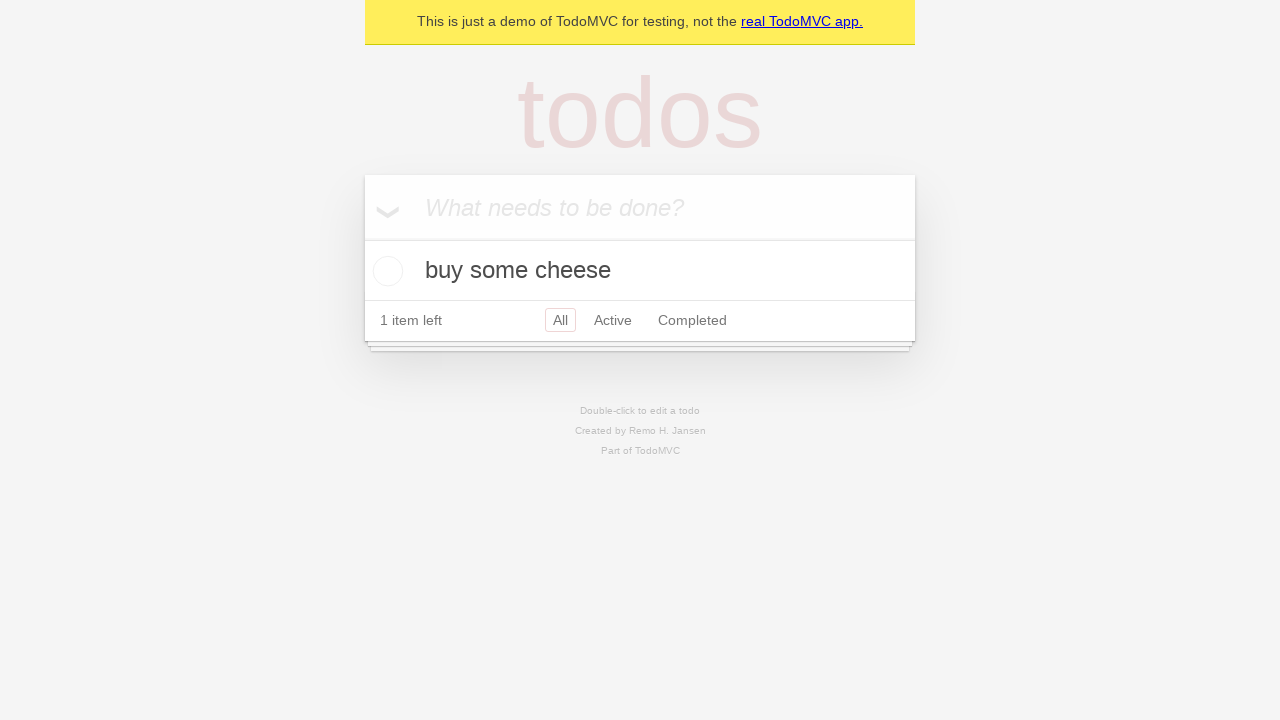

Filled todo input with 'feed the cat' on internal:attr=[placeholder="What needs to be done?"i]
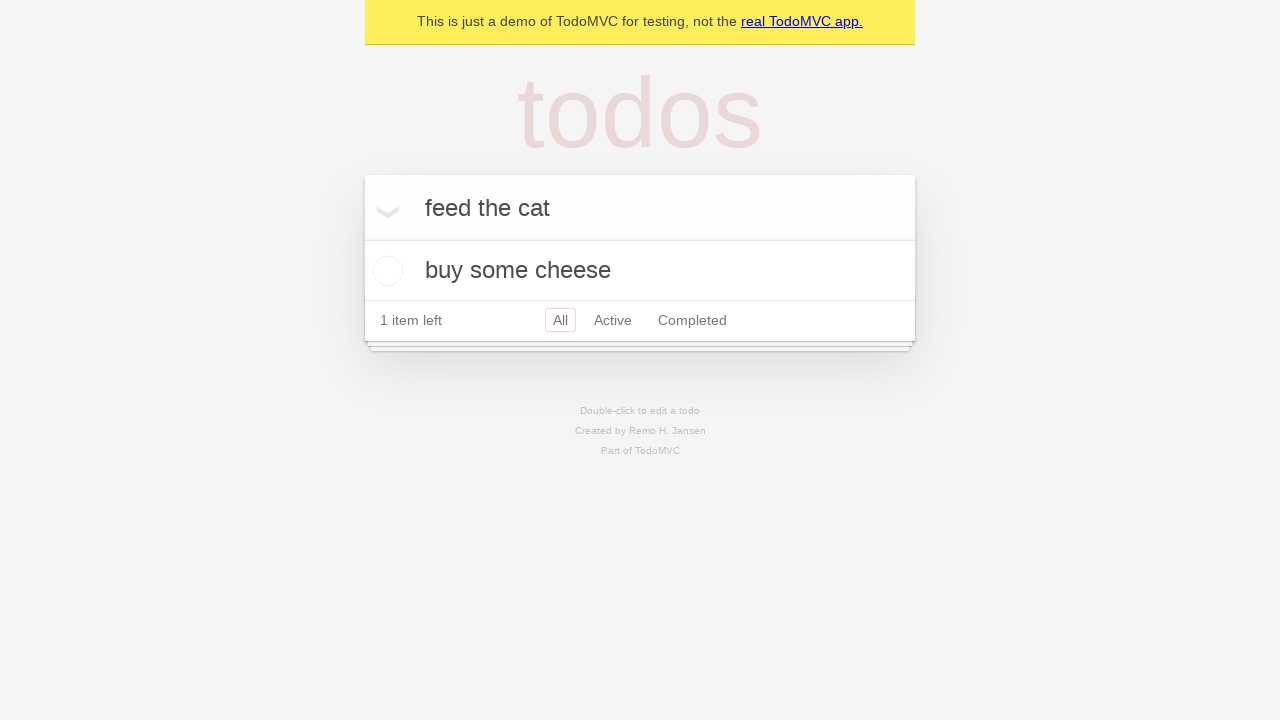

Pressed Enter to create todo 'feed the cat' on internal:attr=[placeholder="What needs to be done?"i]
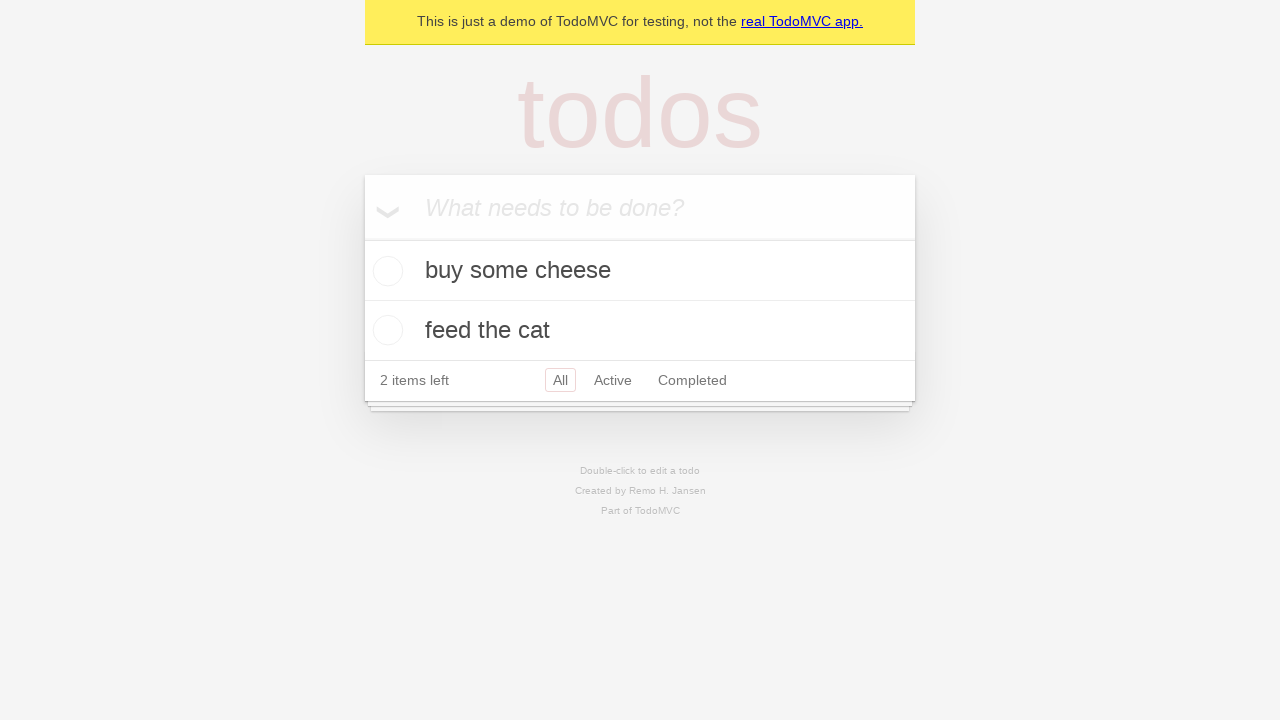

Filled todo input with 'book a doctors appointment' on internal:attr=[placeholder="What needs to be done?"i]
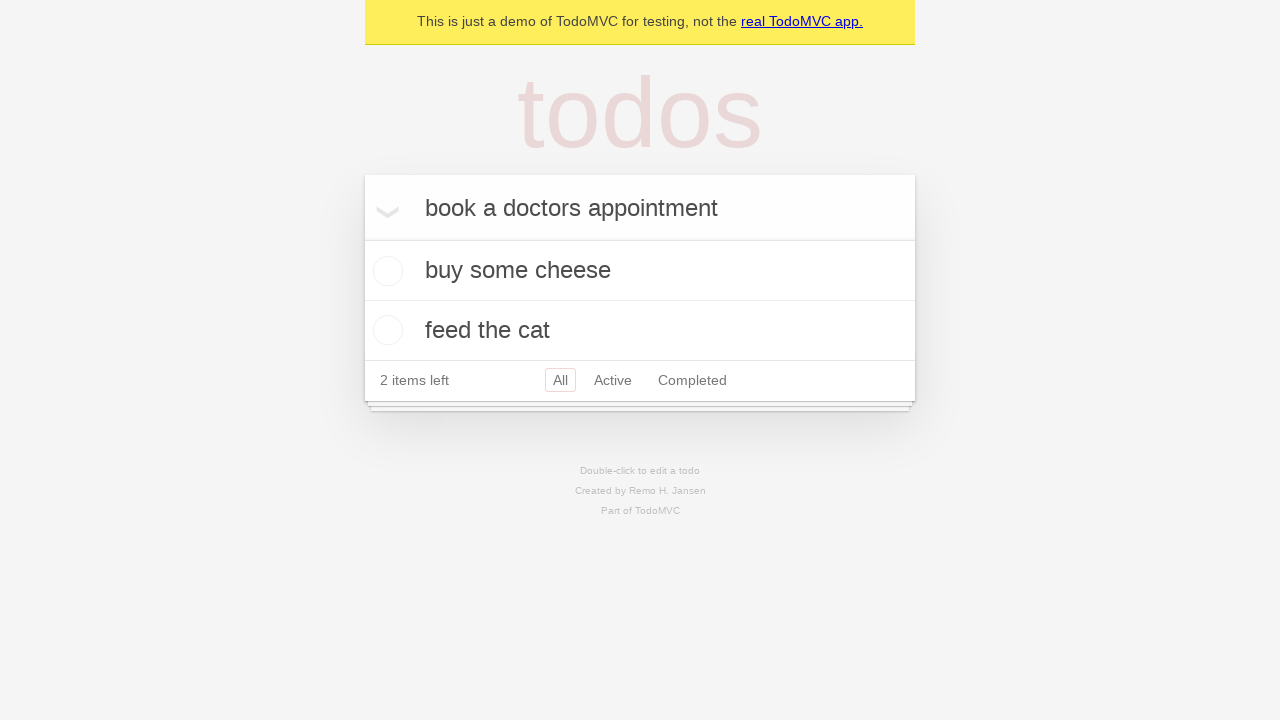

Pressed Enter to create todo 'book a doctors appointment' on internal:attr=[placeholder="What needs to be done?"i]
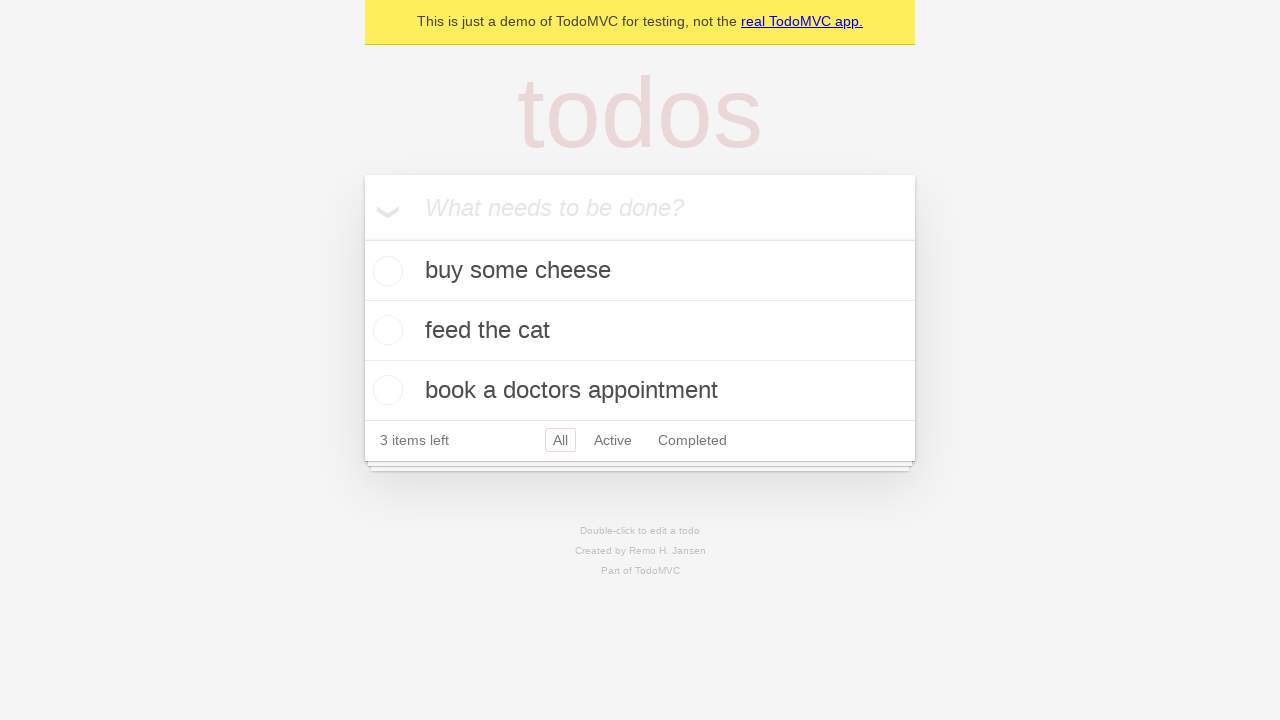

All 3 todo items loaded
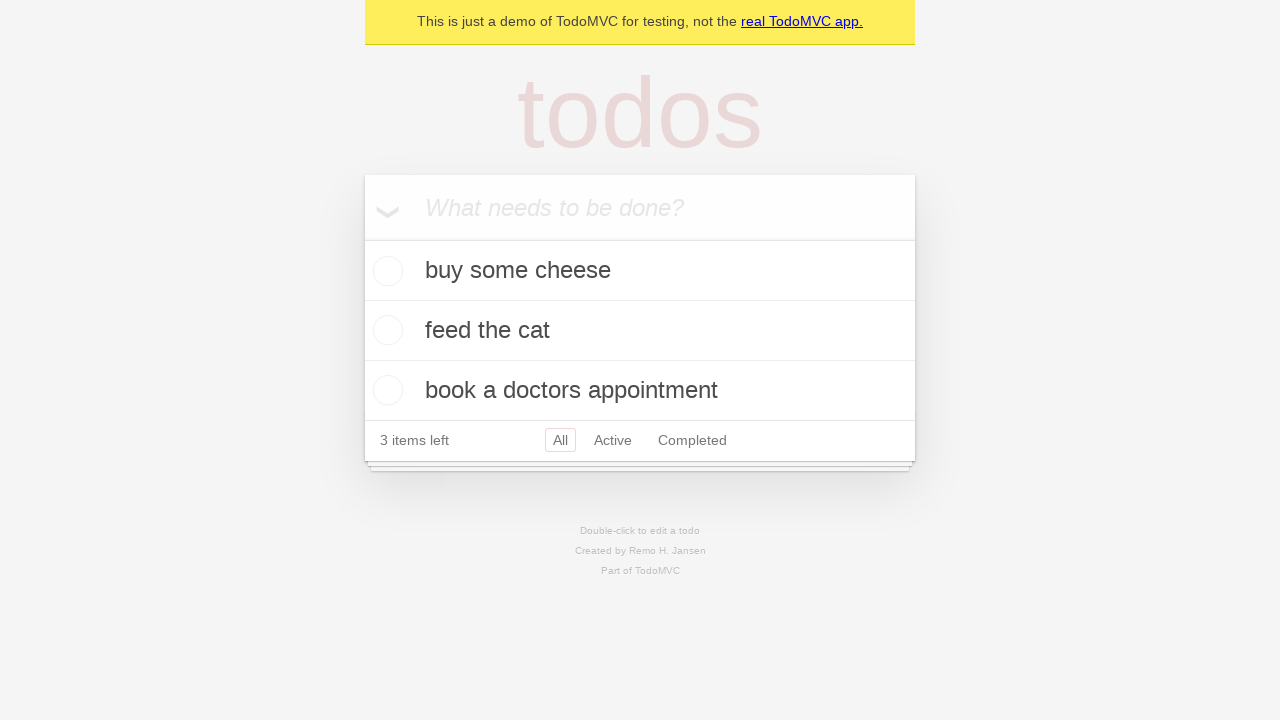

Checked the second todo item at (385, 330) on [data-testid='todo-item'] >> nth=1 >> internal:role=checkbox
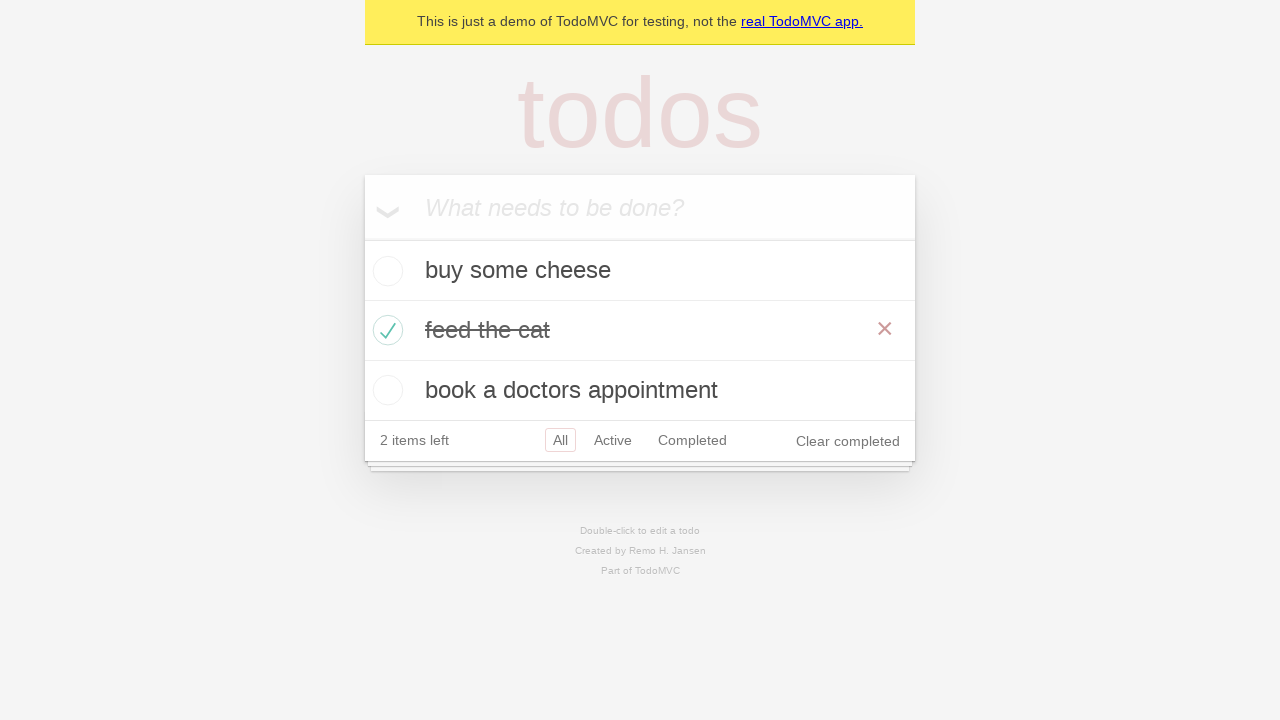

Clicked 'All' filter at (560, 440) on internal:role=link[name="All"i]
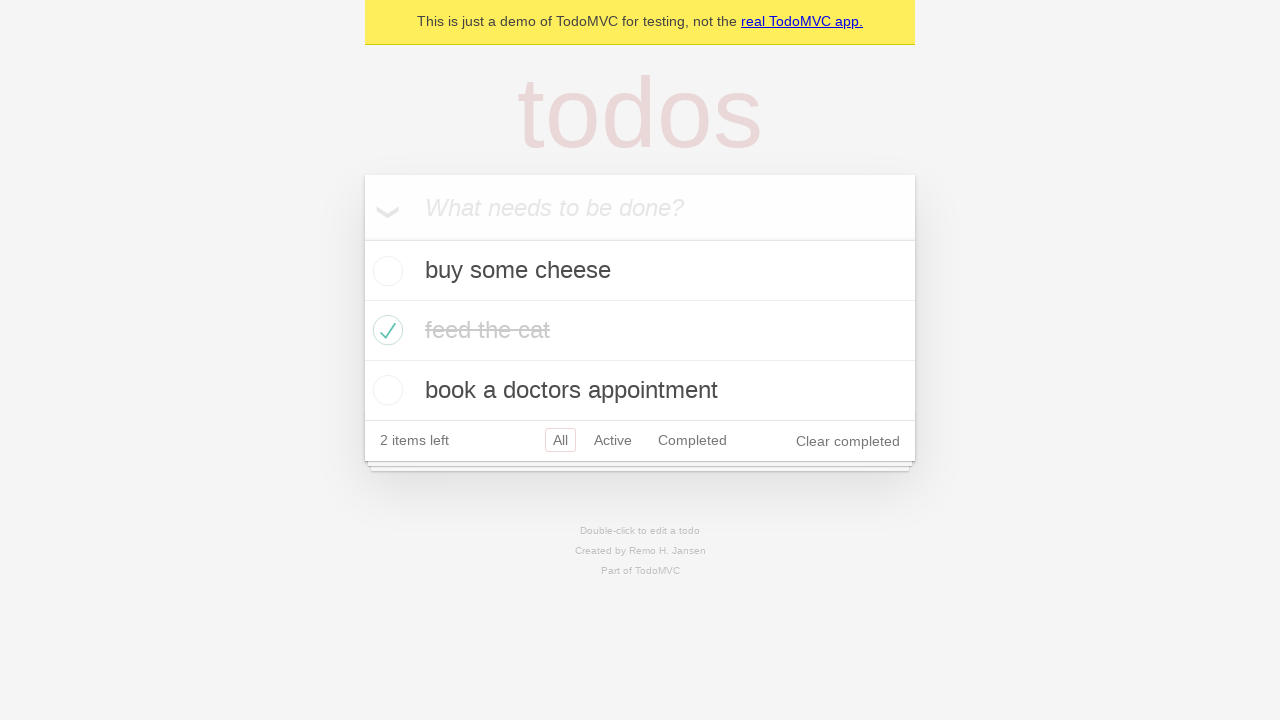

Clicked 'Active' filter at (613, 440) on internal:role=link[name="Active"i]
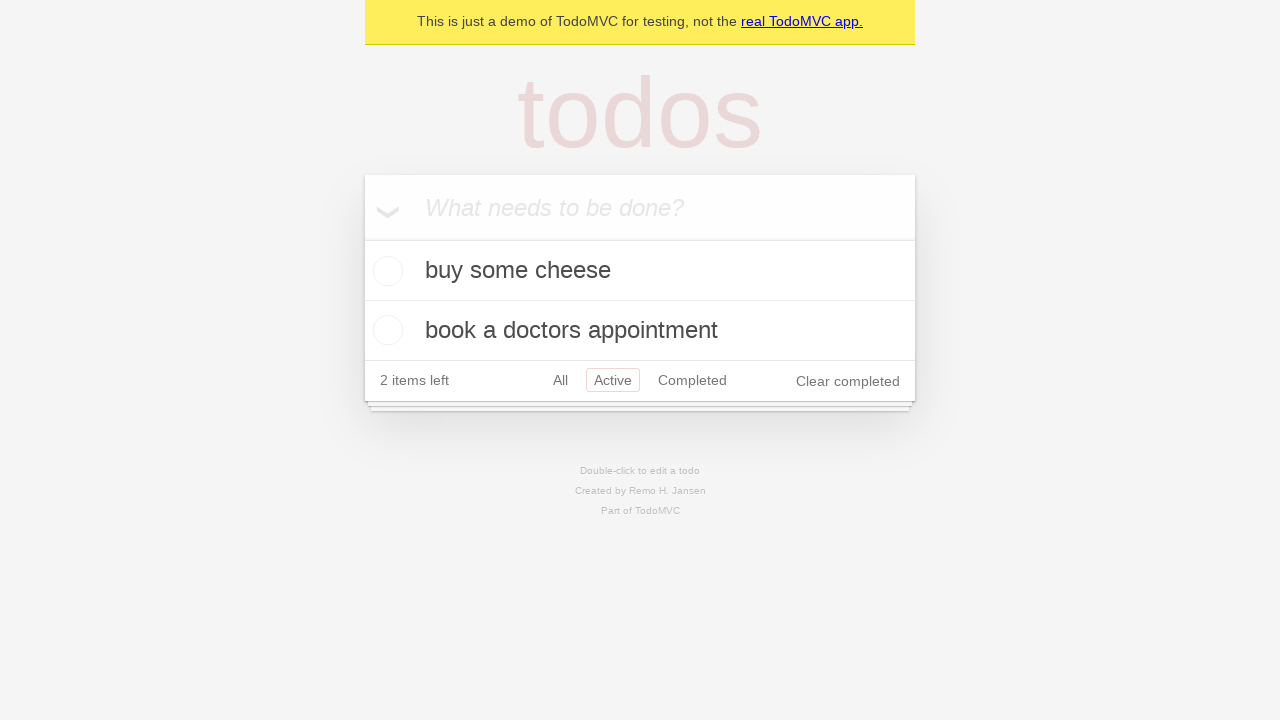

Clicked 'Completed' filter at (692, 380) on internal:role=link[name="Completed"i]
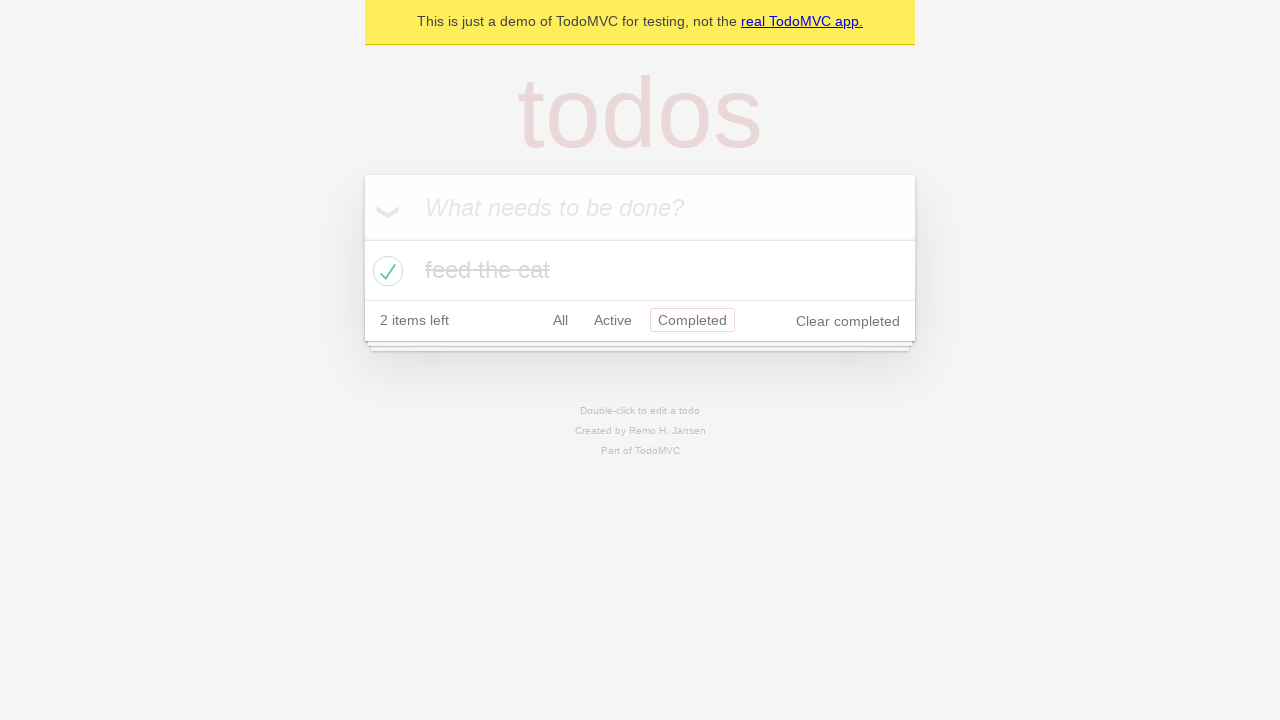

Navigated back to 'Active' filter
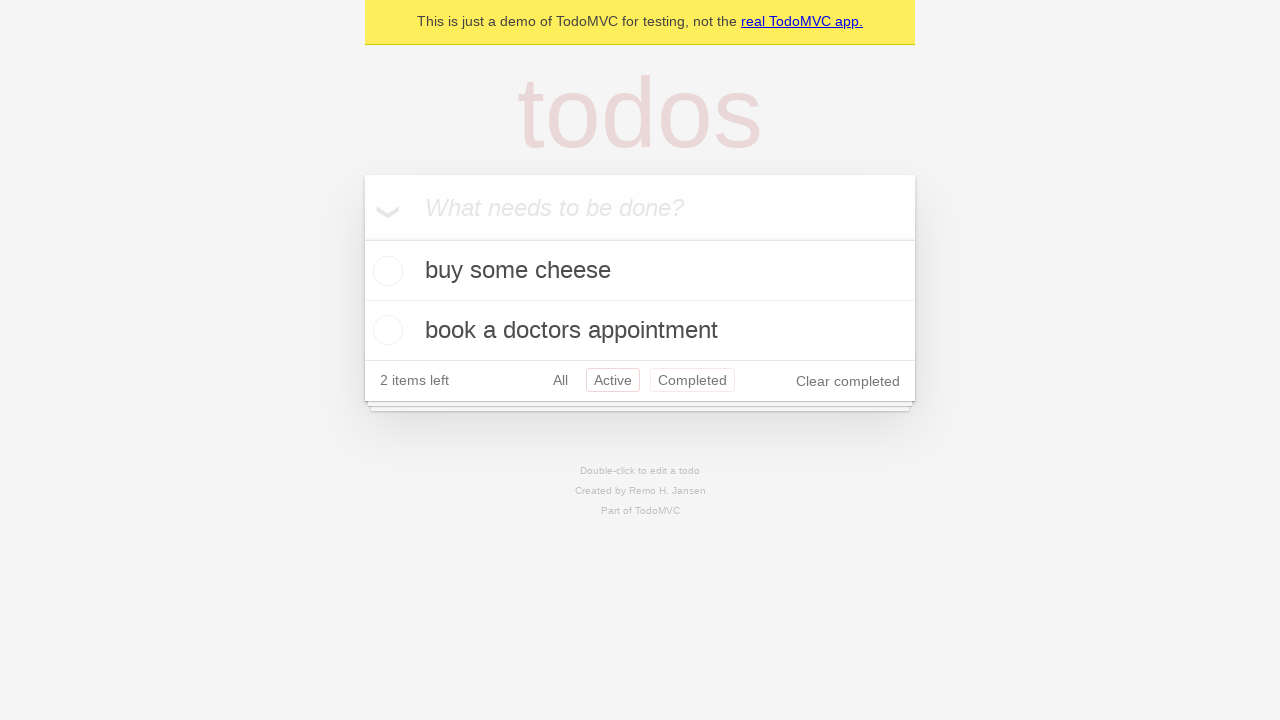

Navigated back to 'All' filter
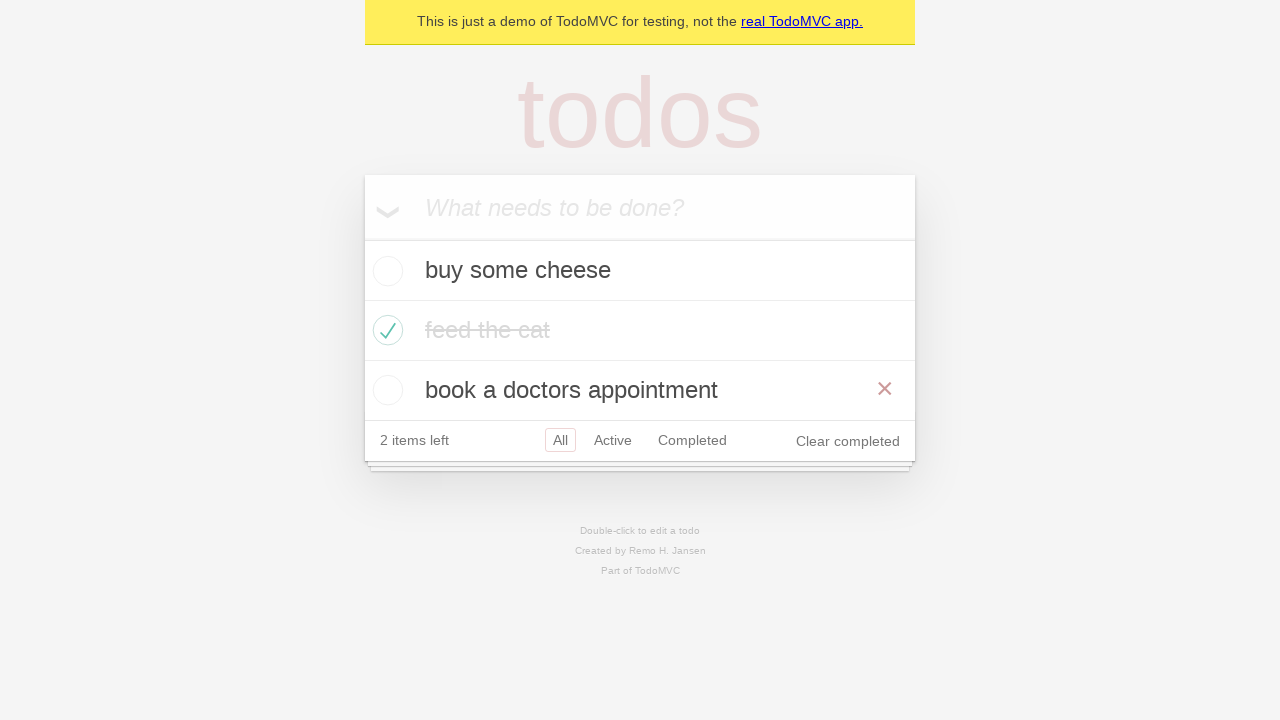

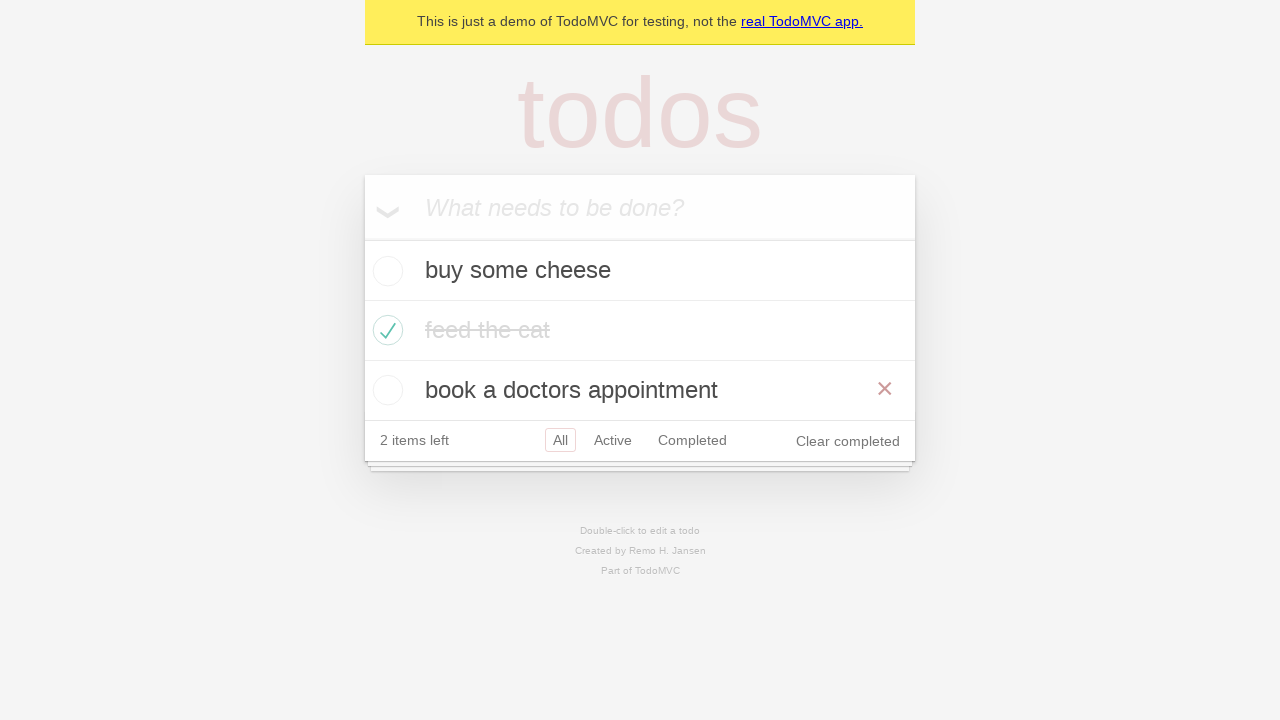